Navigates to the GridWatch Ontario electricity grid monitoring page, waits for data to load, and clicks through each energy source type (nuclear, hydro, gas, wind, biofuel, solar) to view plant-level details.

Starting URL: https://live.gridwatch.ca/home-page.html

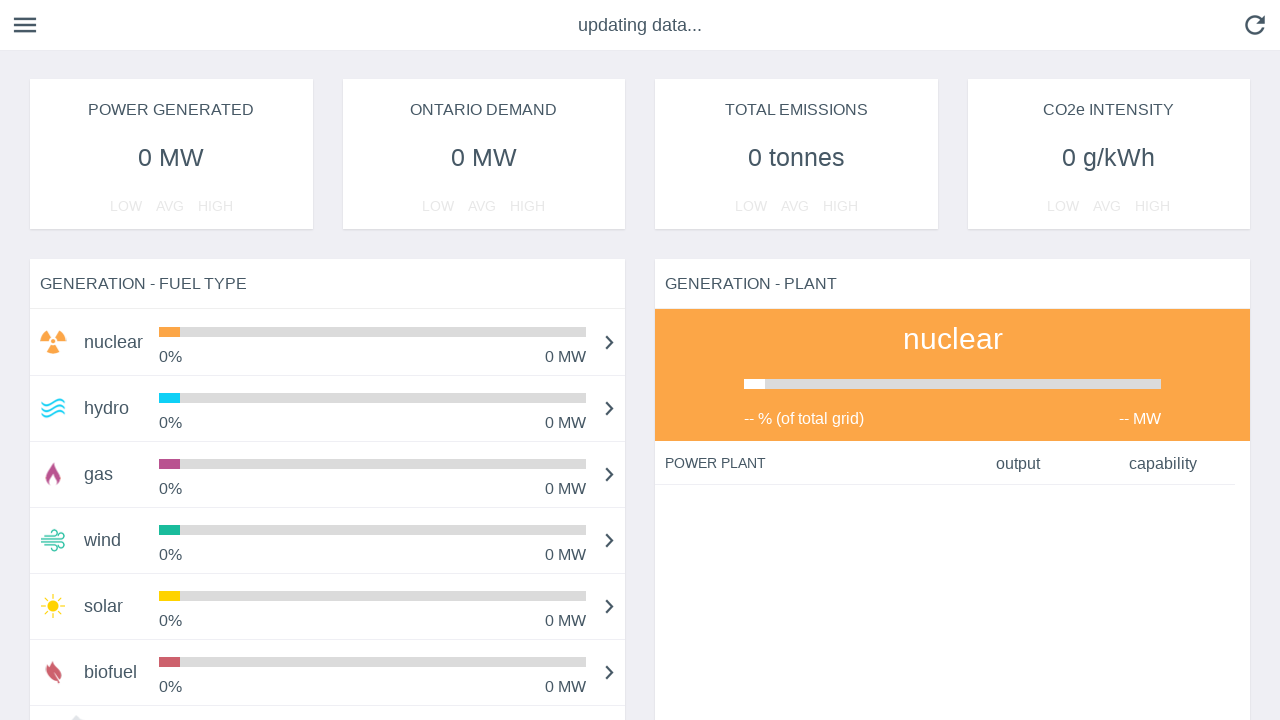

Waited for GridWatch Ontario page to fully load and data to stop updating
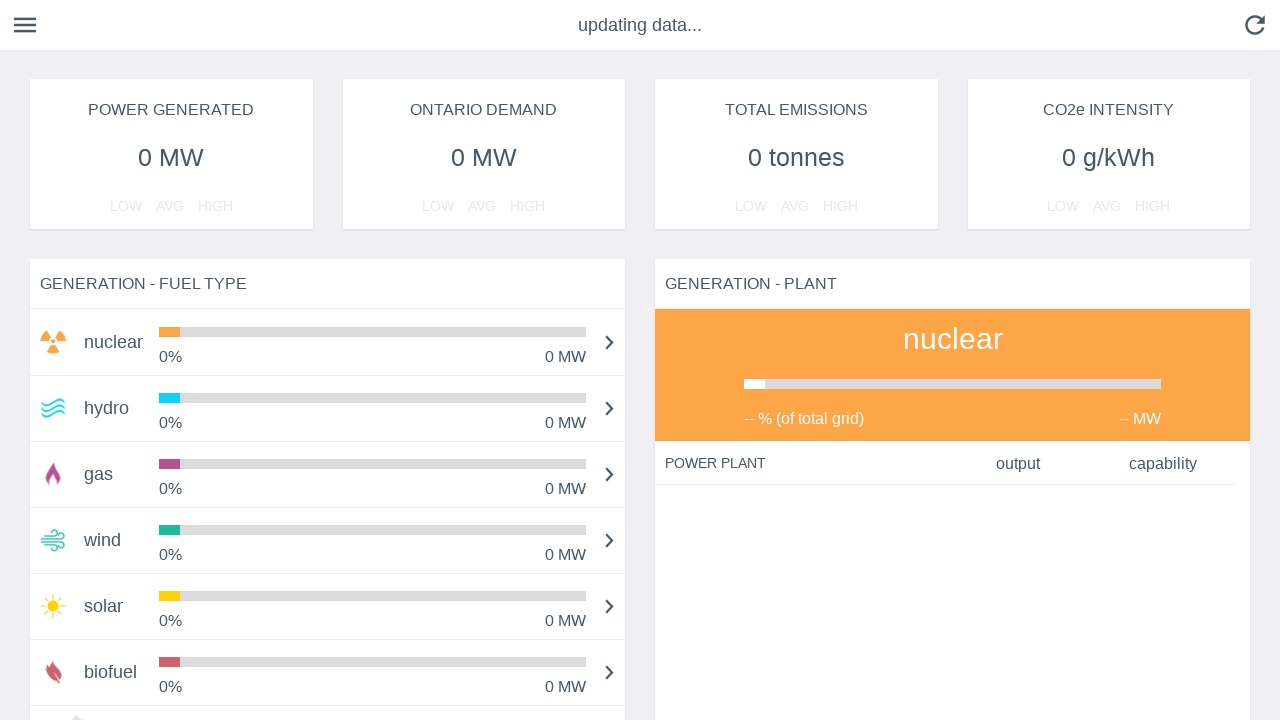

Energy source titles became visible on the page
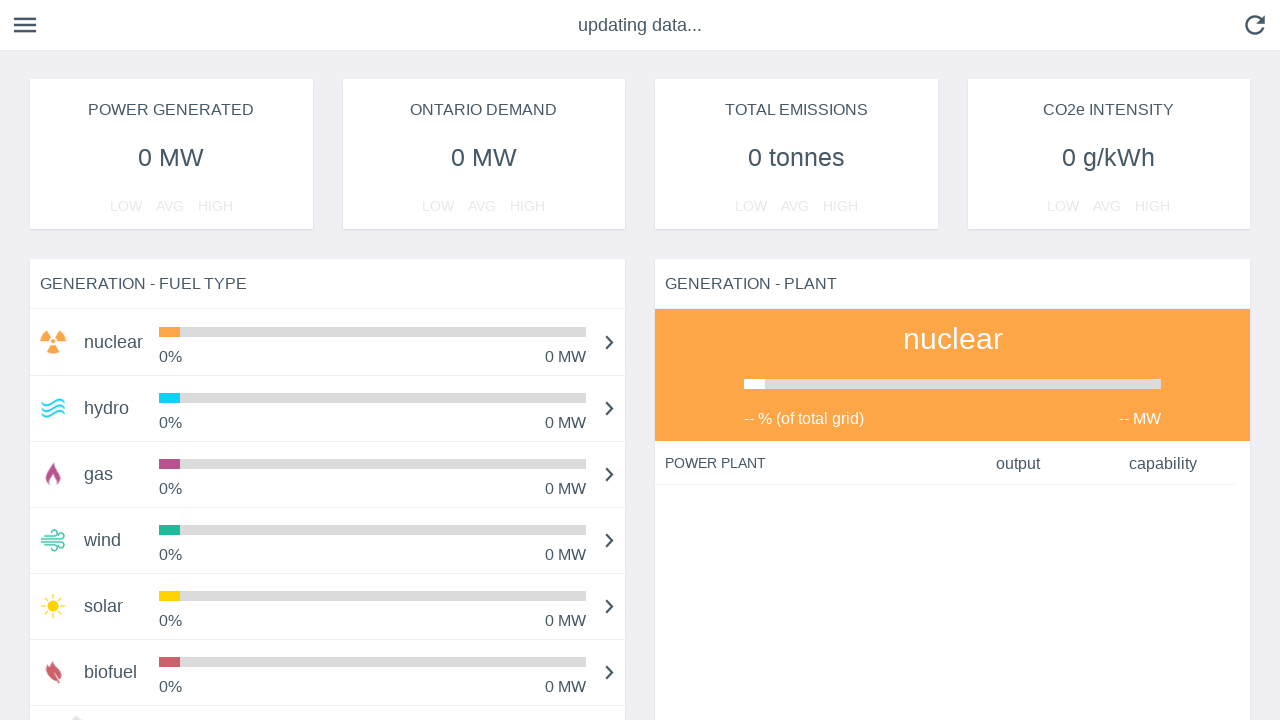

Located 6 energy source tabs
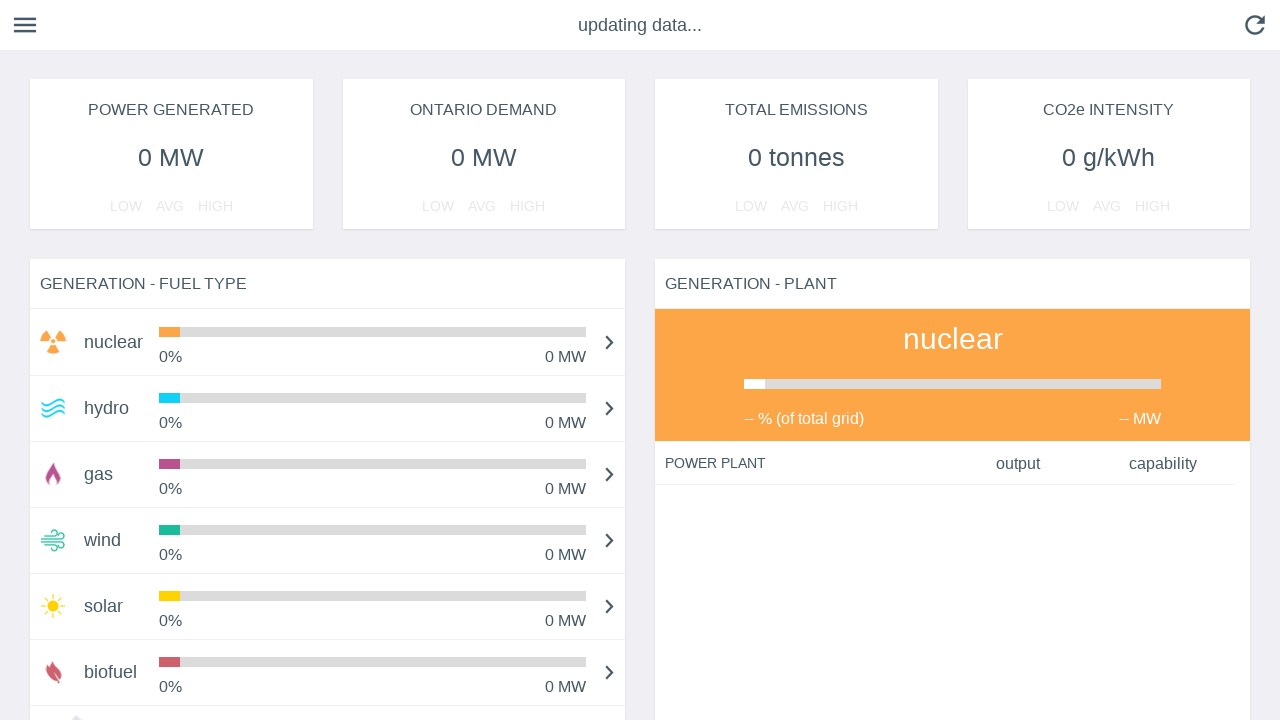

Clicked on energy source tab 1 at (114, 342) on td.energy-source-title >> nth=0
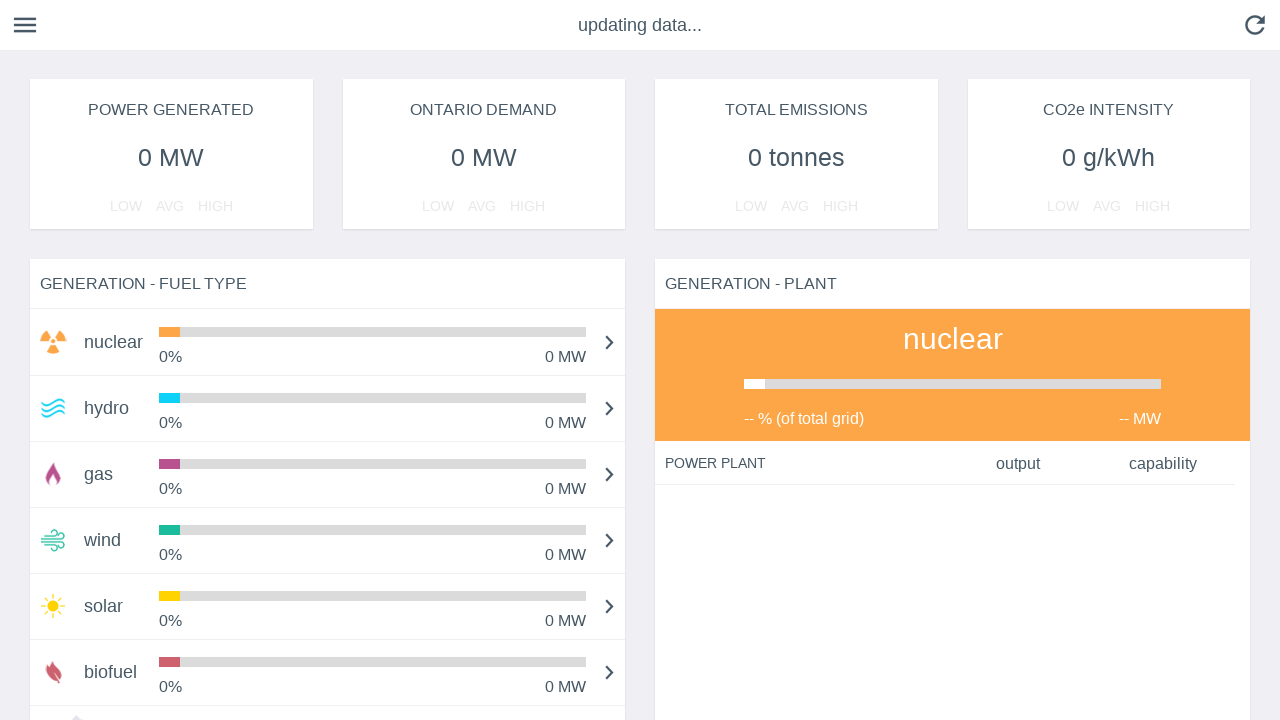

Plant-level data loaded for energy source 1
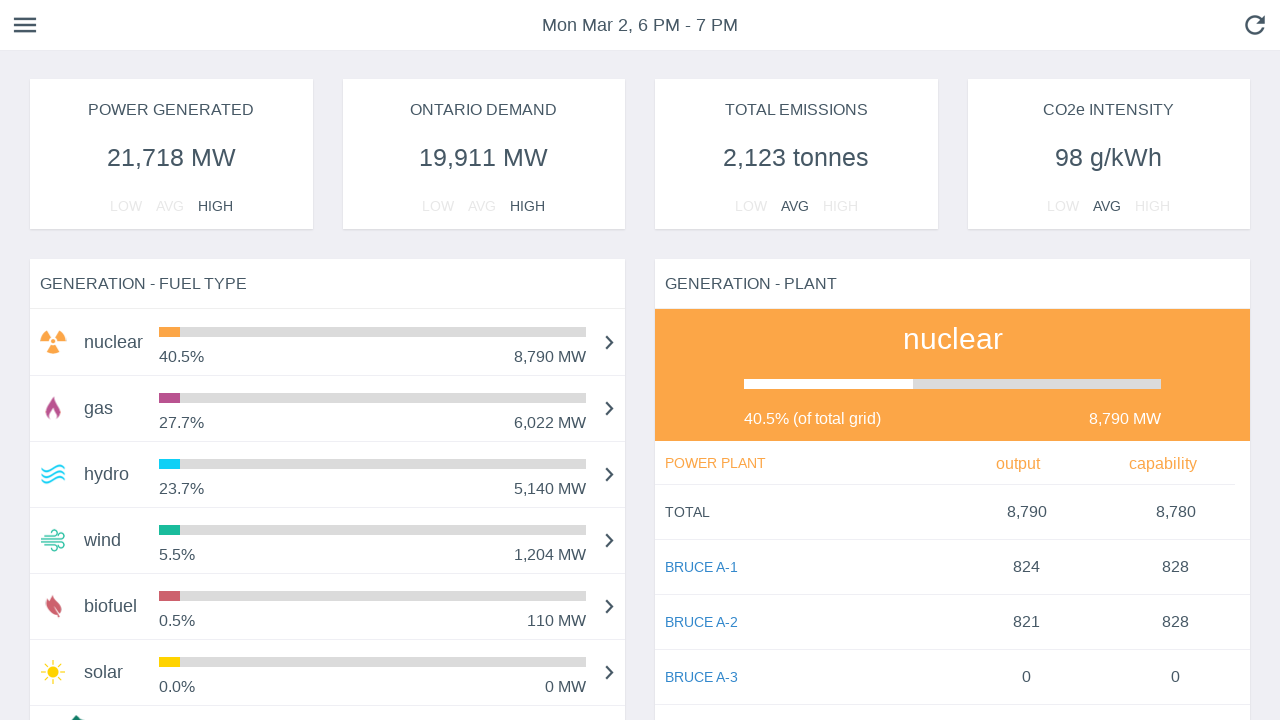

Clicked on energy source tab 2 at (114, 408) on td.energy-source-title >> nth=1
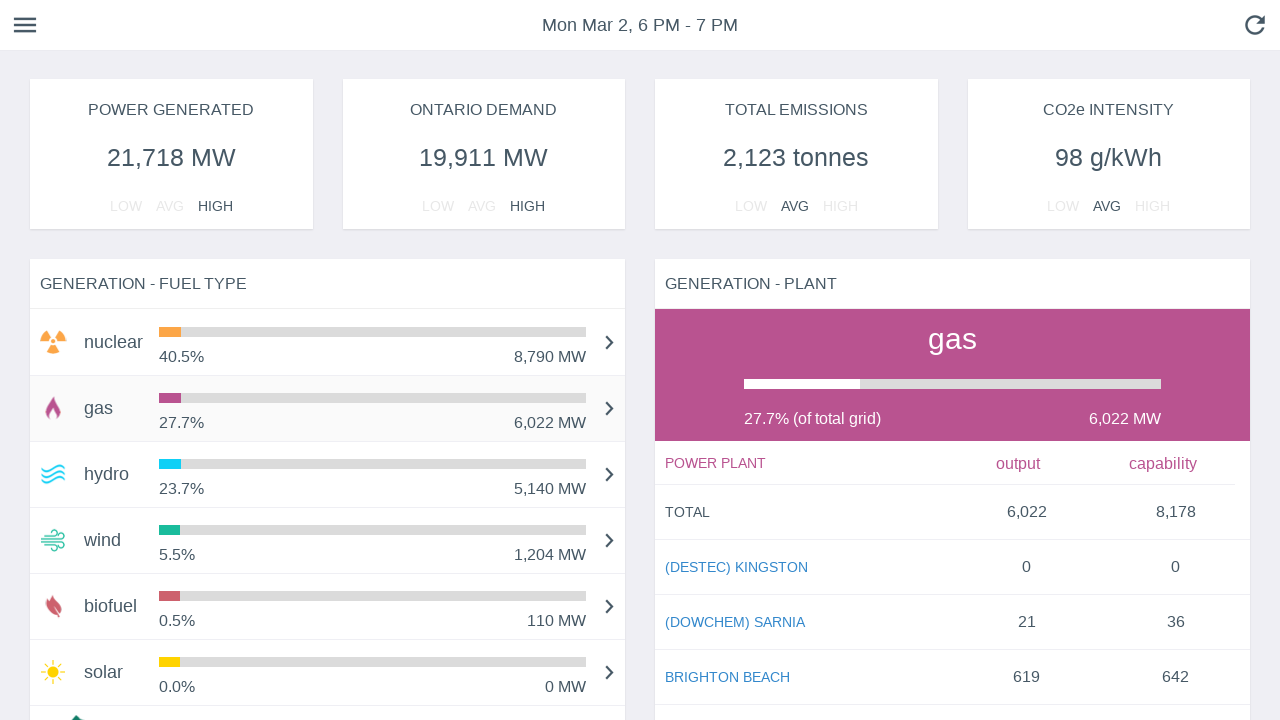

Plant-level data loaded for energy source 2
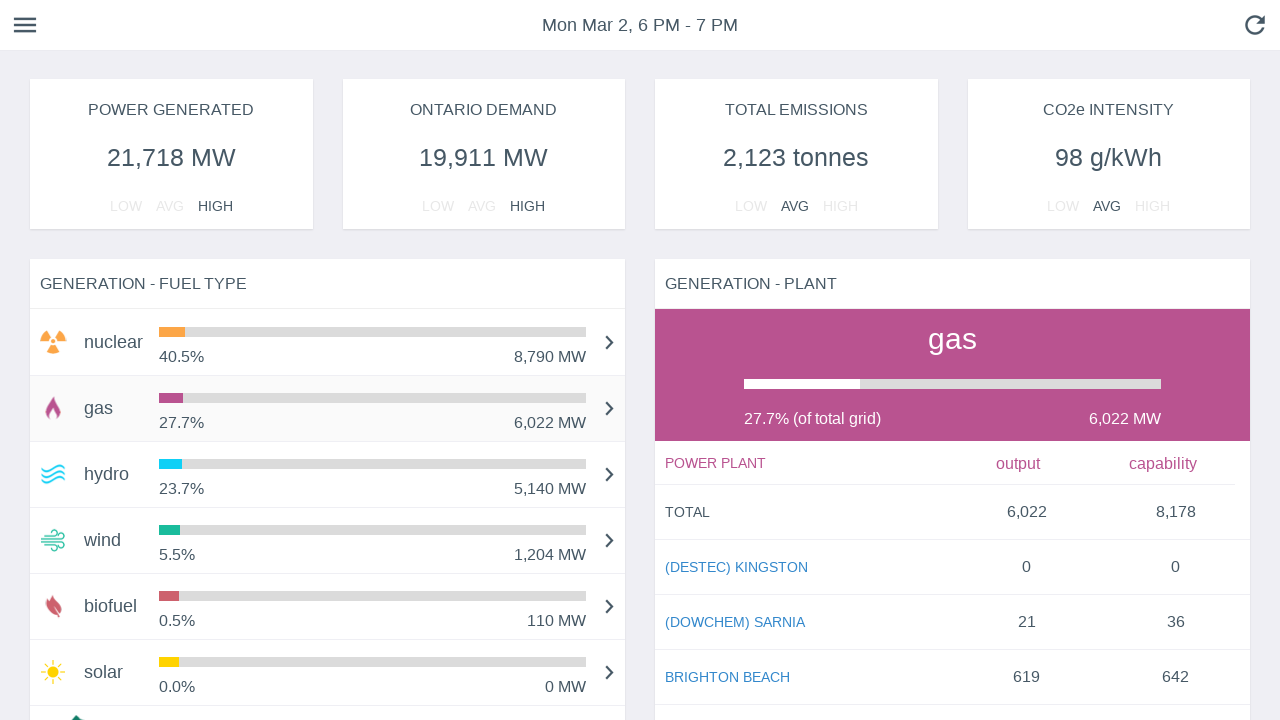

Clicked on energy source tab 3 at (114, 474) on td.energy-source-title >> nth=2
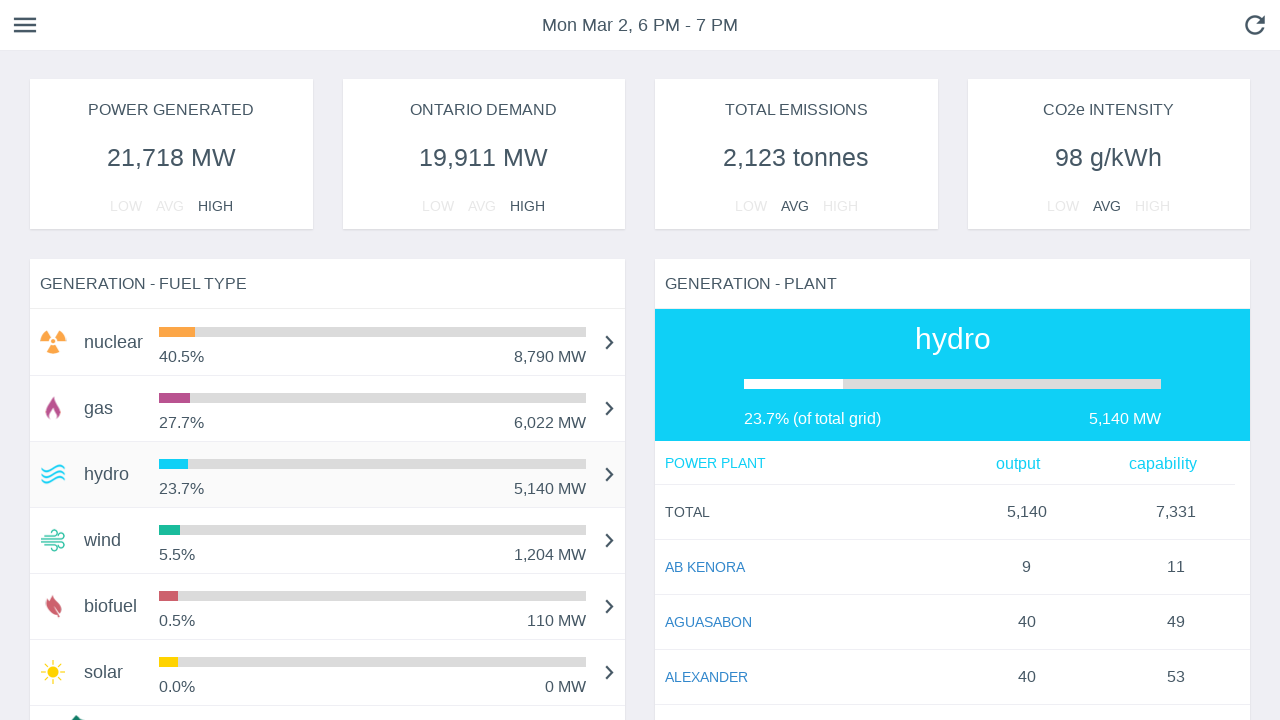

Plant-level data loaded for energy source 3
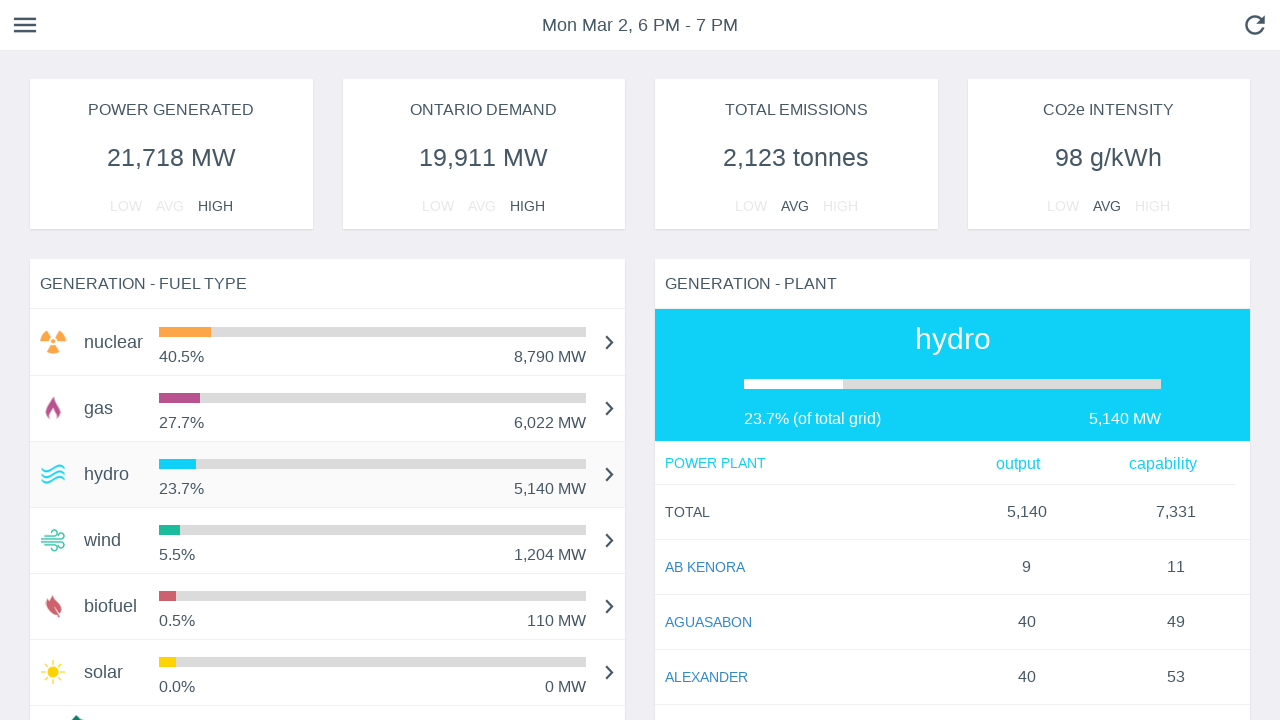

Clicked on energy source tab 4 at (114, 540) on td.energy-source-title >> nth=3
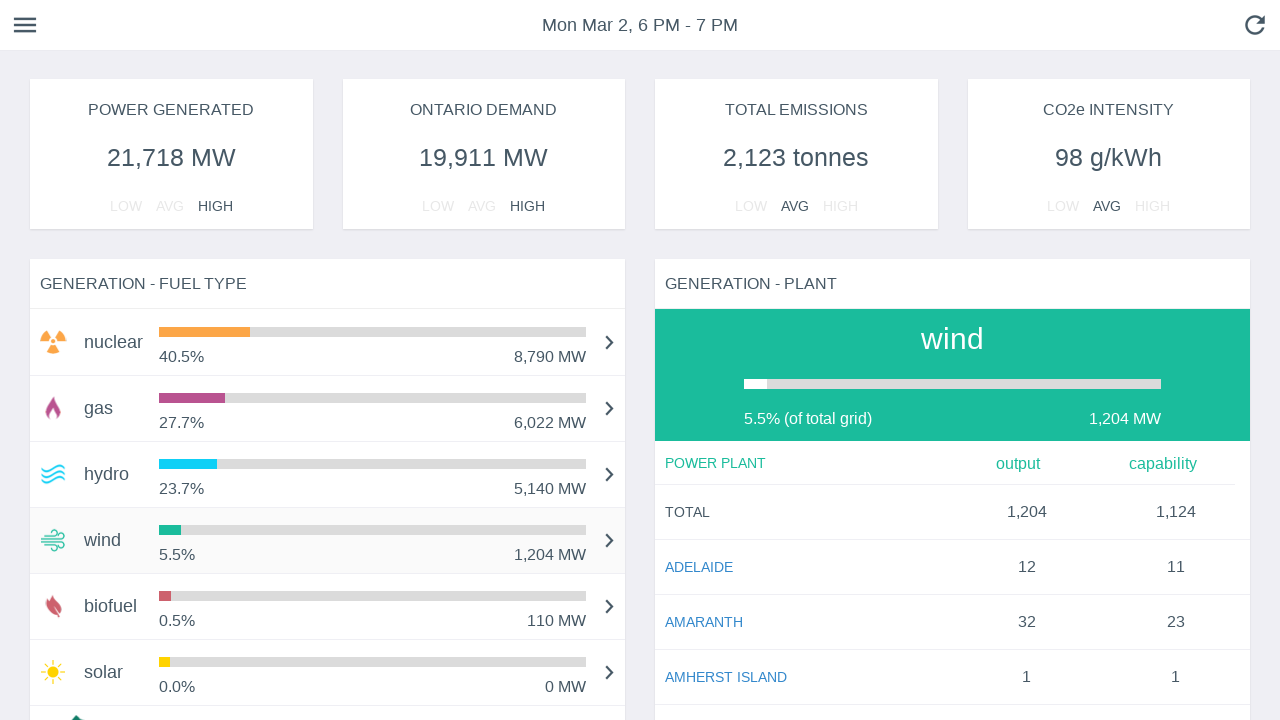

Plant-level data loaded for energy source 4
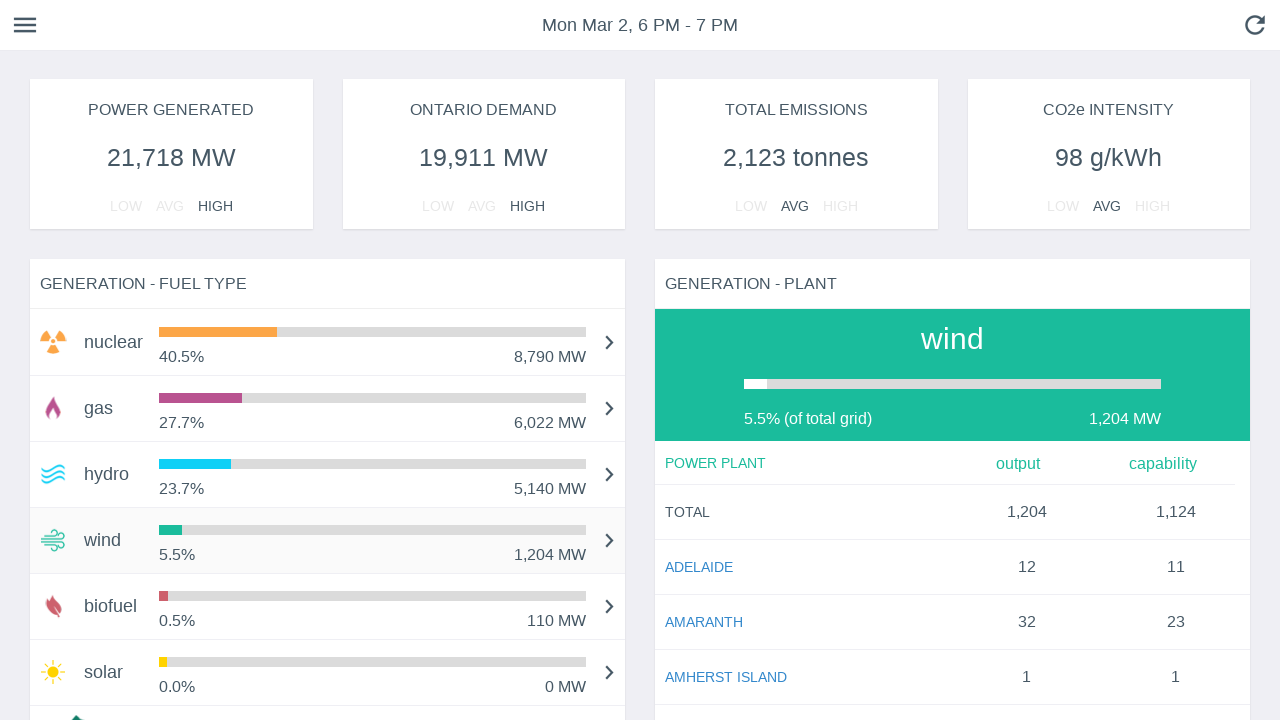

Clicked on energy source tab 5 at (114, 606) on td.energy-source-title >> nth=4
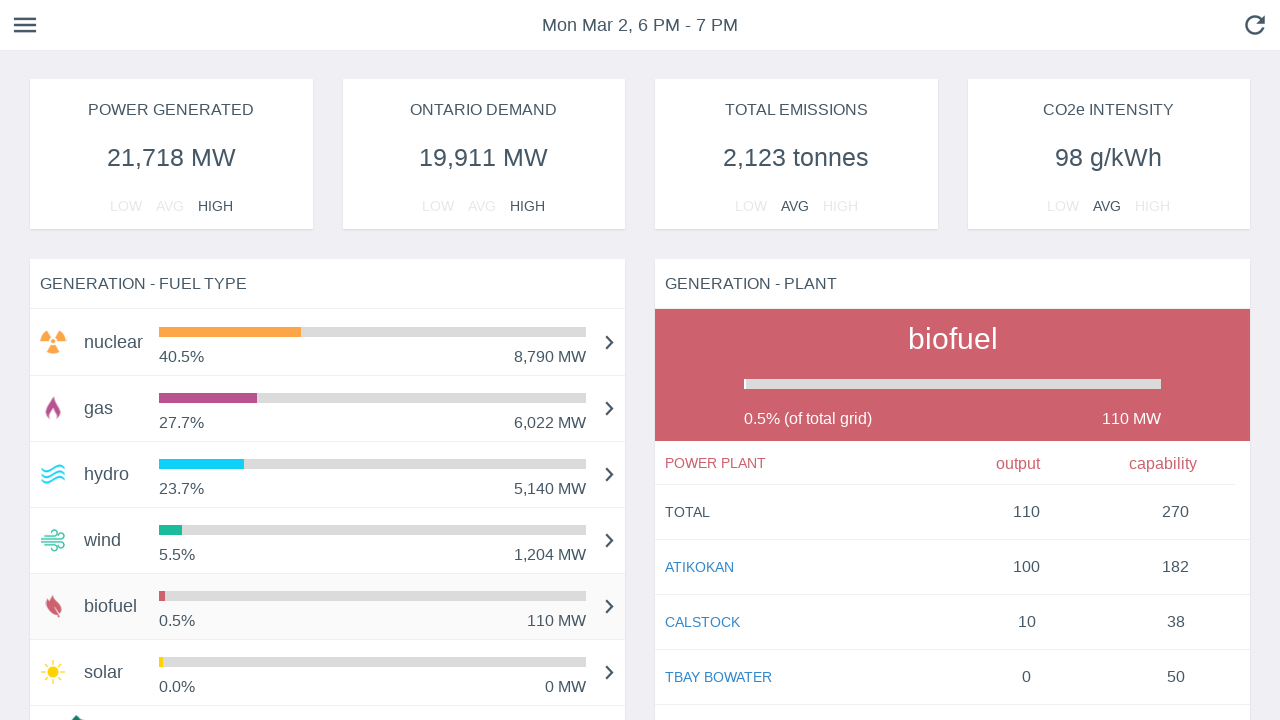

Plant-level data loaded for energy source 5
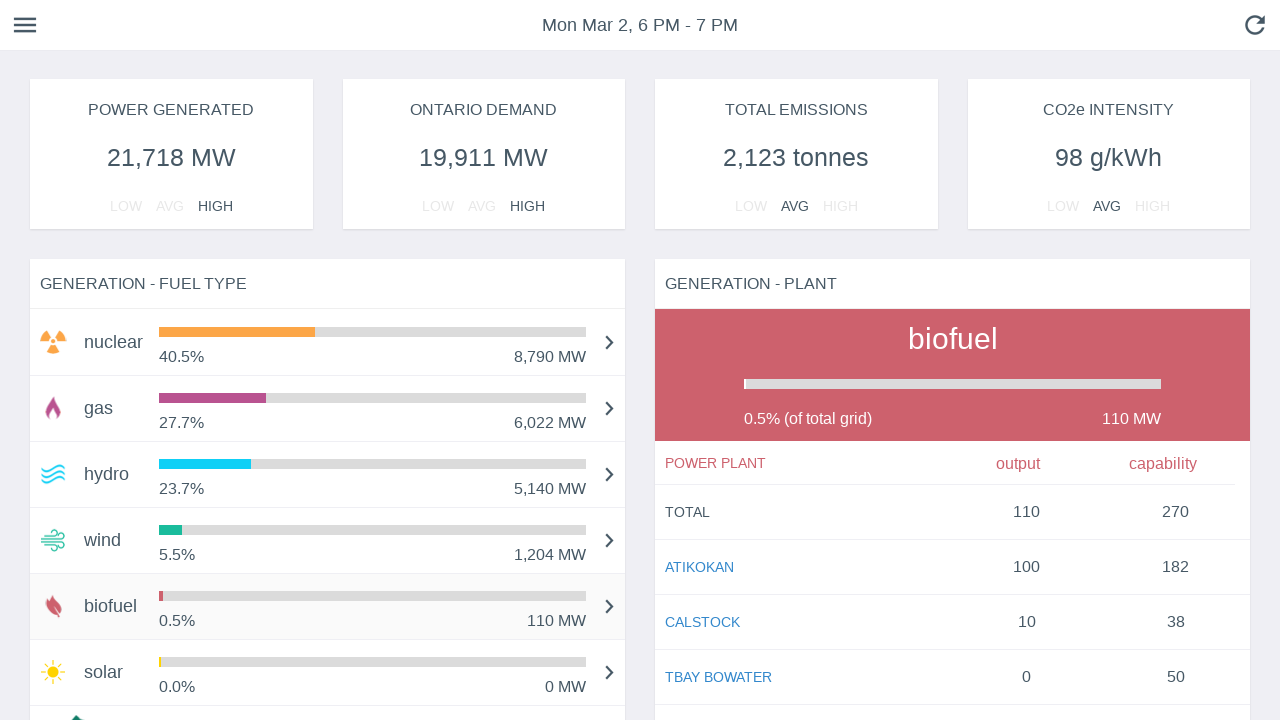

Clicked on energy source tab 6 at (114, 672) on td.energy-source-title >> nth=5
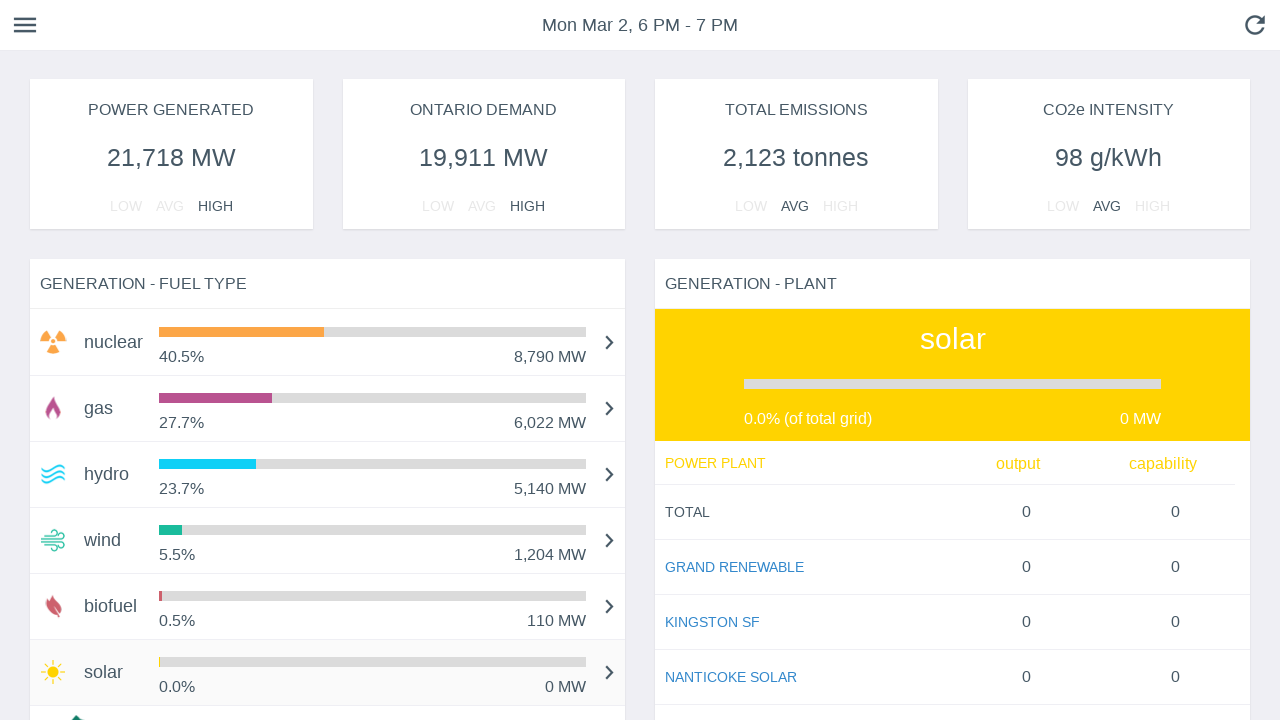

Plant-level data loaded for energy source 6
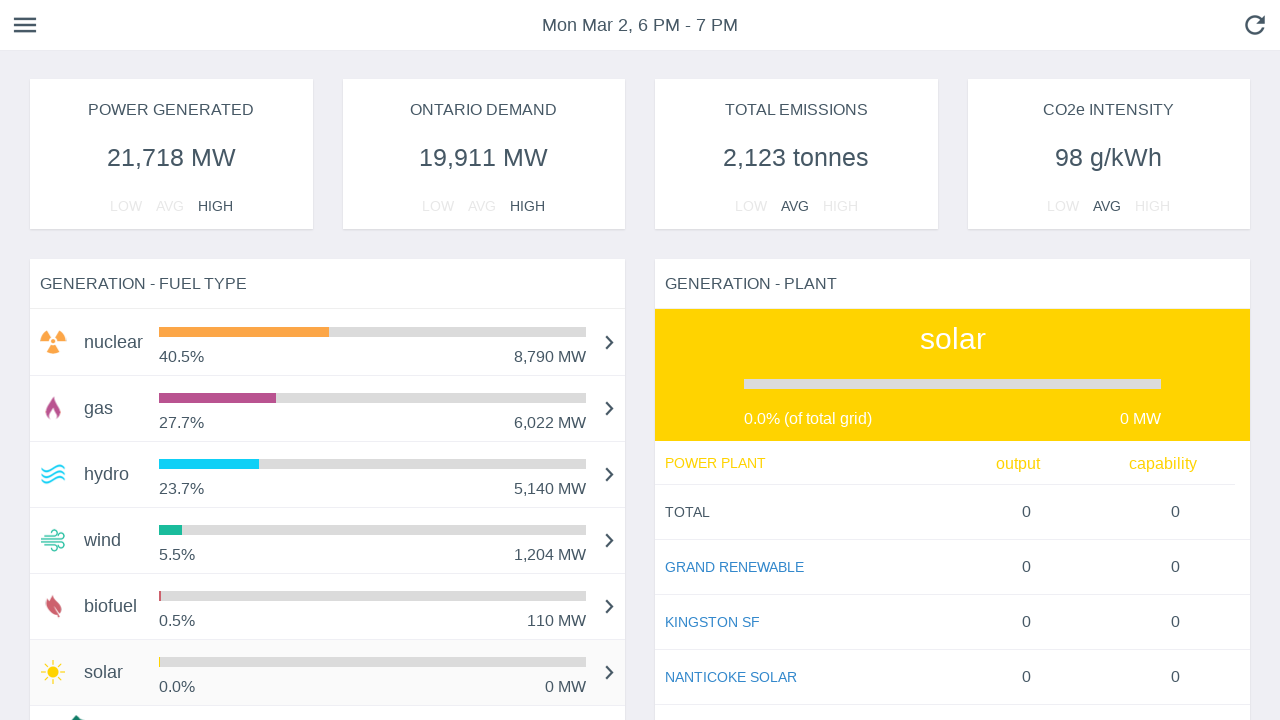

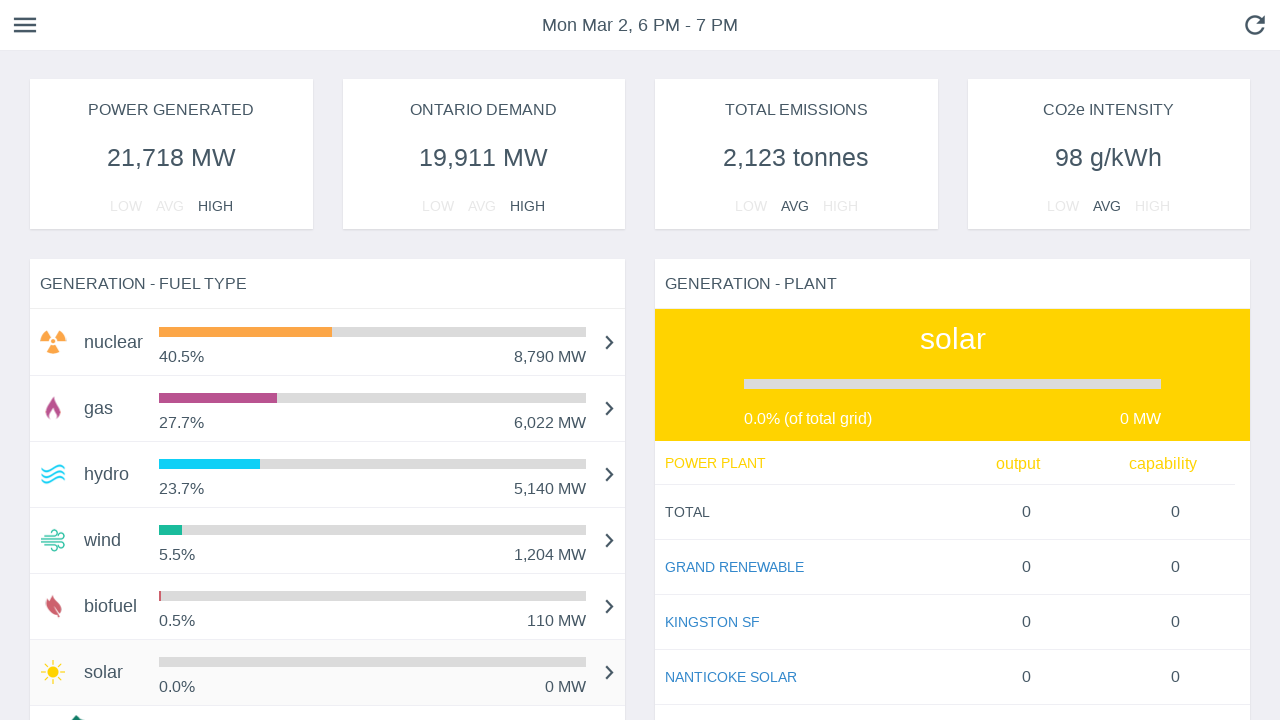